Tests JavaScript alert handling by triggering different types of alerts and interacting with them through accept and dismiss actions

Starting URL: https://rahulshettyacademy.com/AutomationPractice/

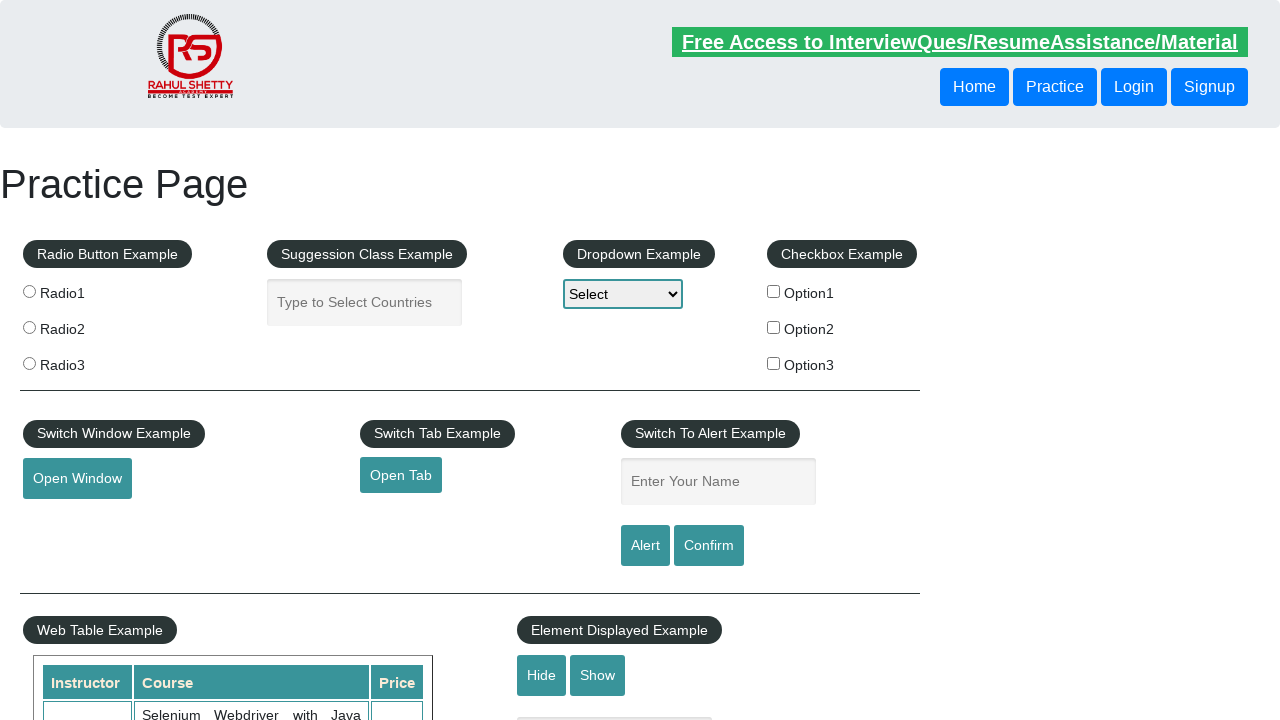

Filled name field with 'Oktavia' for first alert on #name
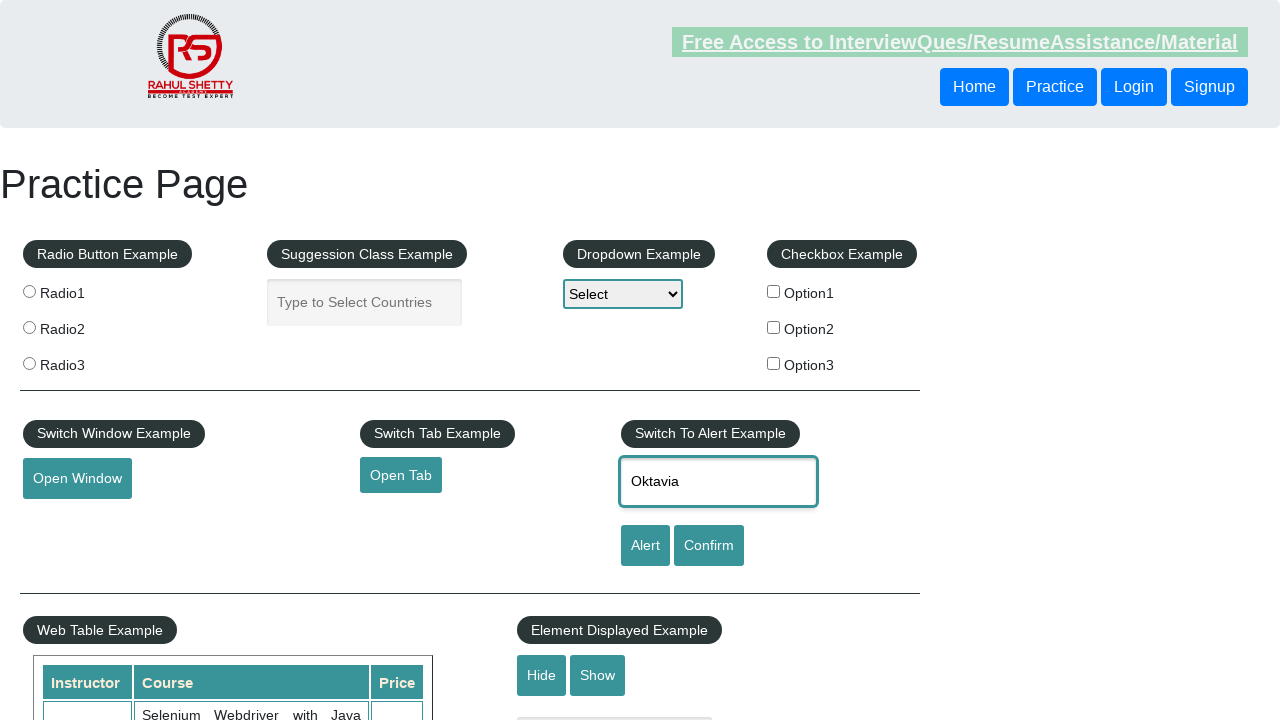

Set up dialog handler to accept alerts
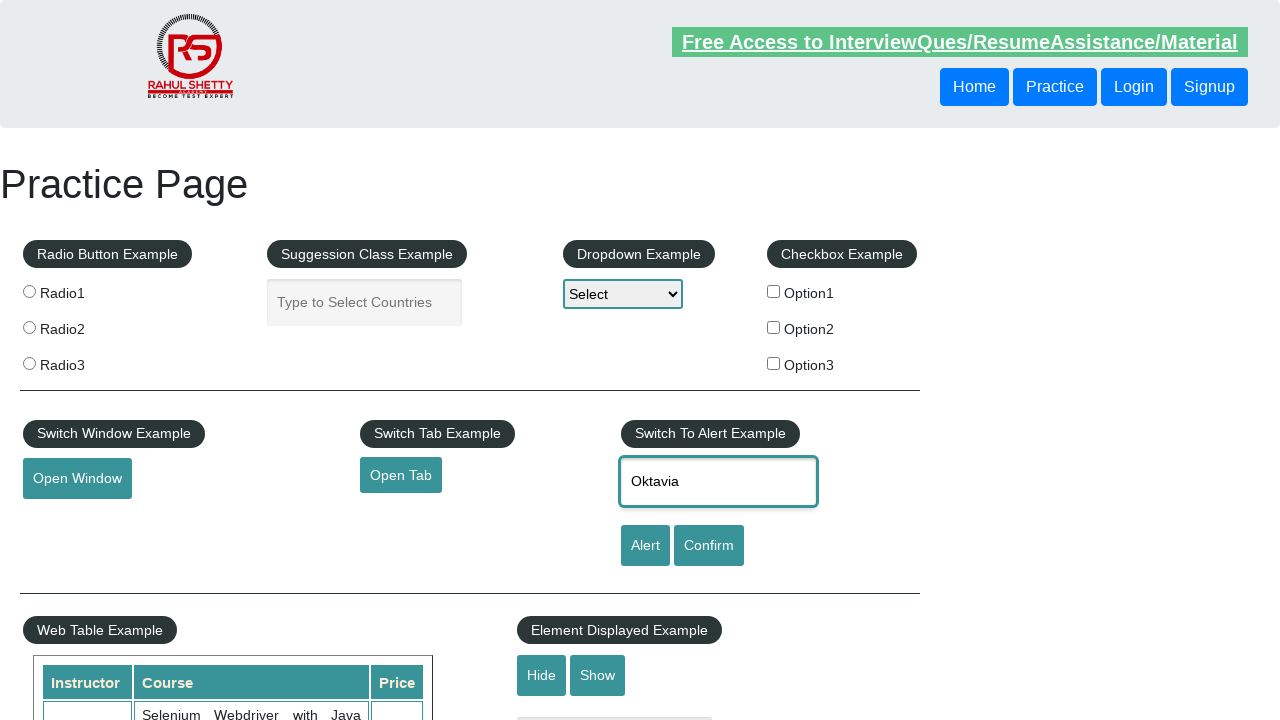

Clicked alert button and accepted the JavaScript alert at (645, 546) on #alertbtn
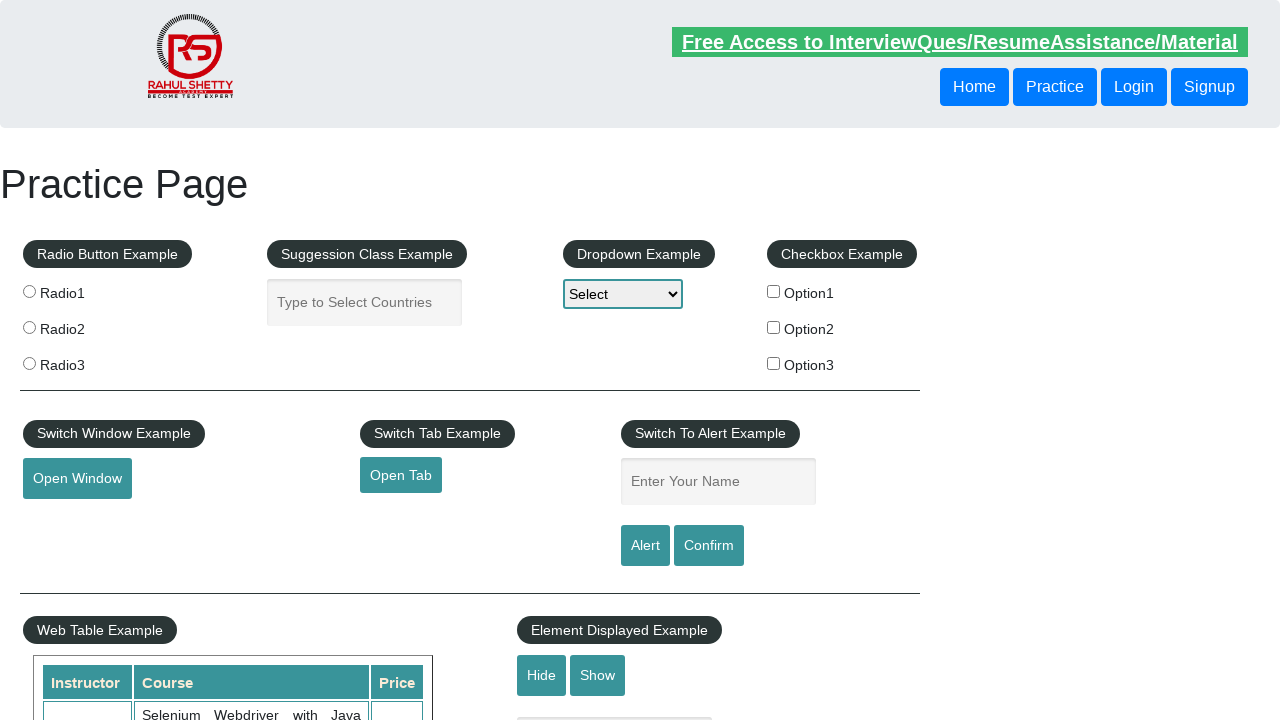

Filled name field with 'Oktavia' for second alert on #name
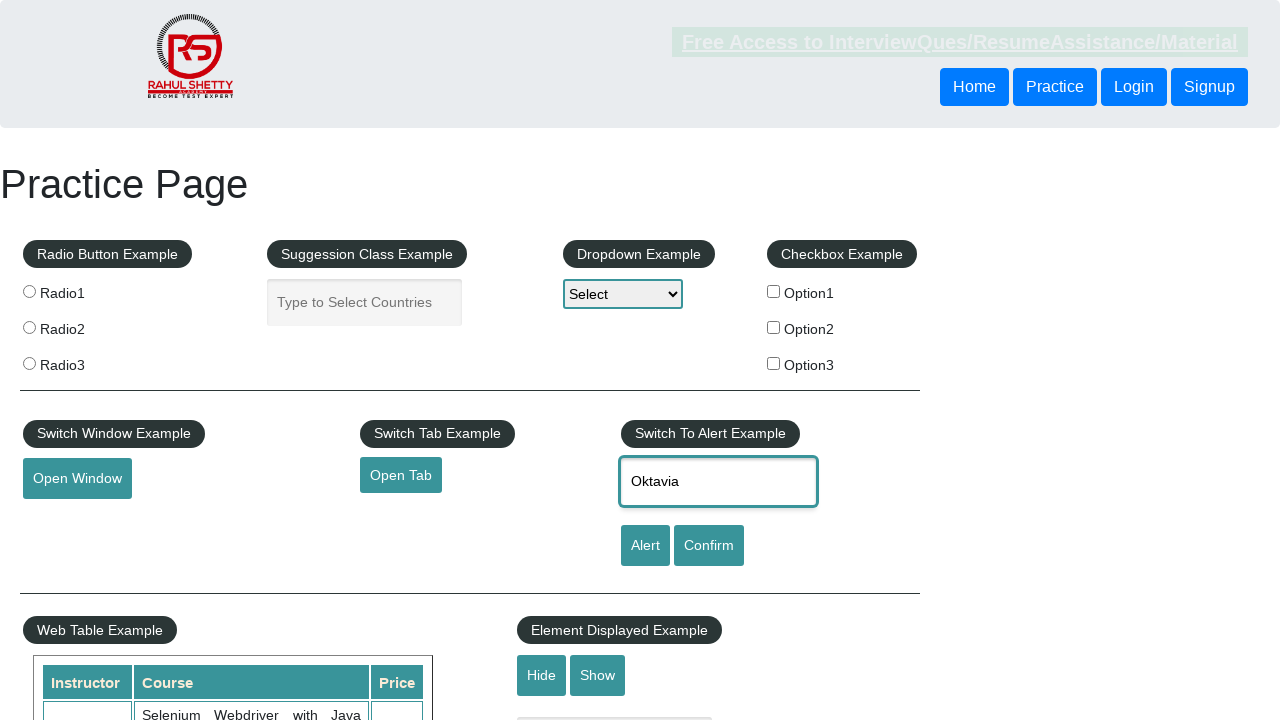

Set up dialog handler to dismiss alerts
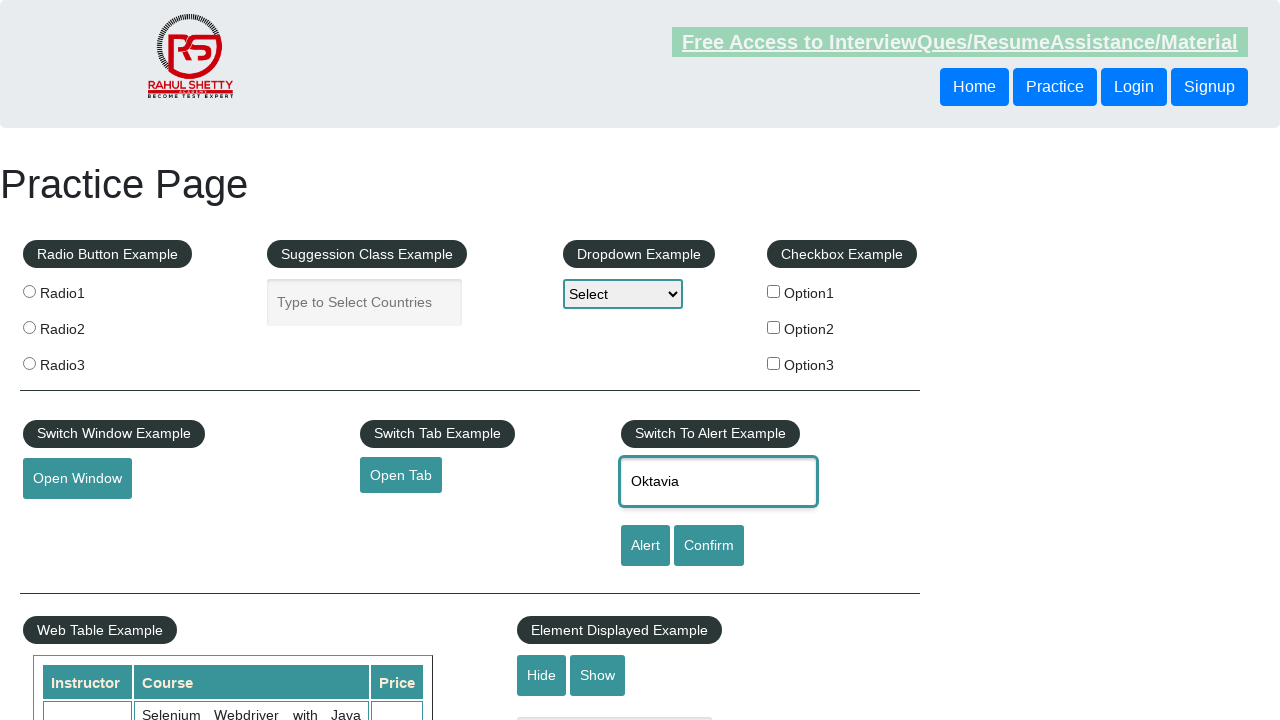

Clicked confirm button and dismissed the JavaScript alert at (709, 546) on #confirmbtn
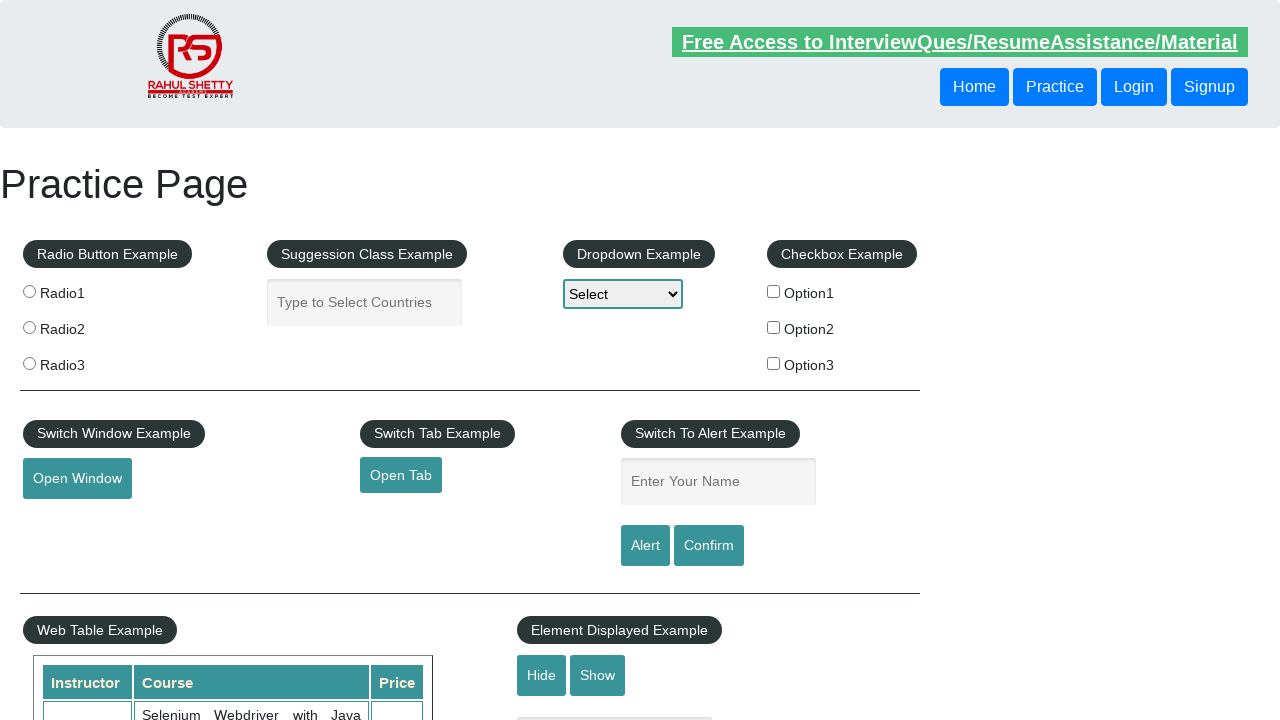

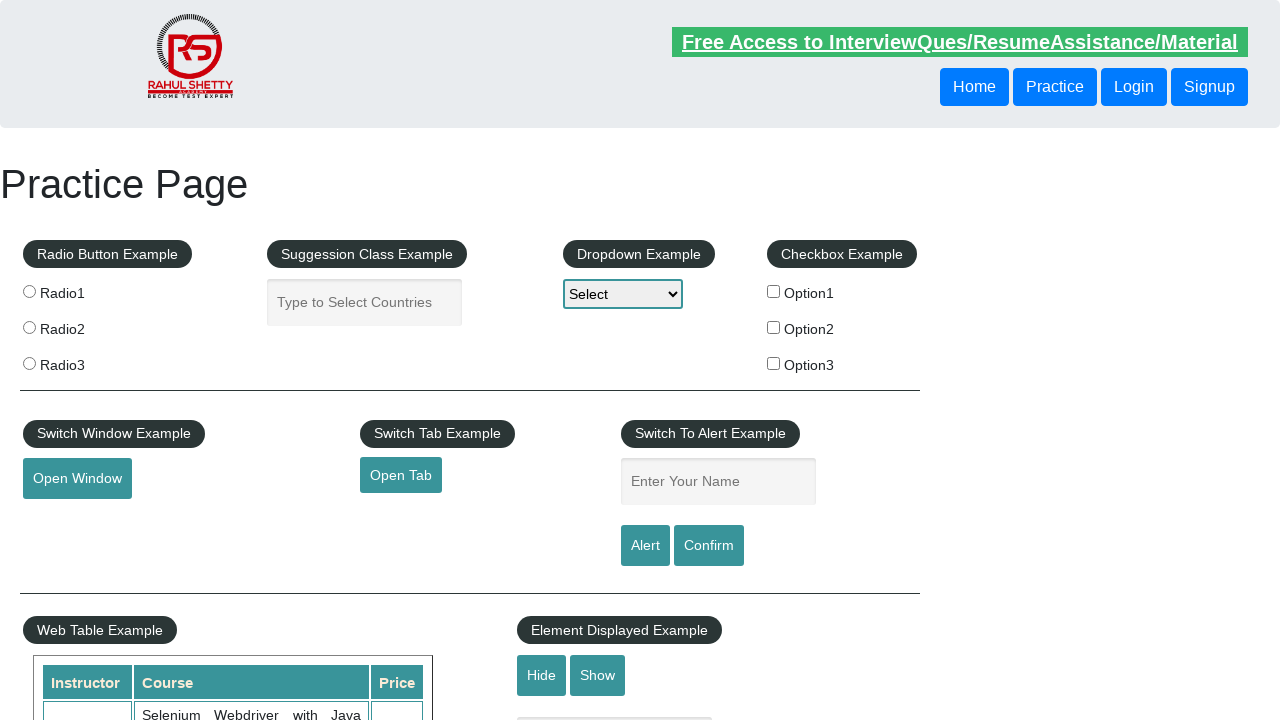